Navigates to the Rahul Shetty Academy homepage and verifies the page loads by checking the title is present.

Starting URL: https://rahulshettyacademy.com

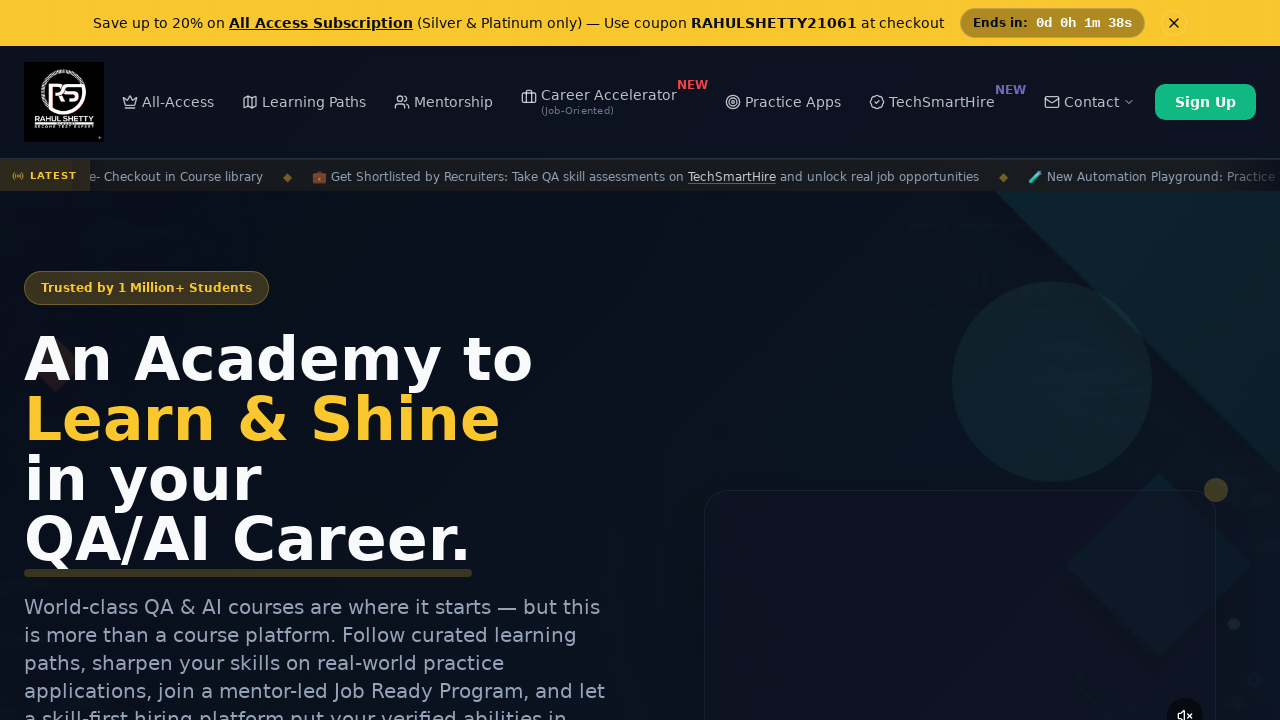

Navigated to Rahul Shetty Academy homepage
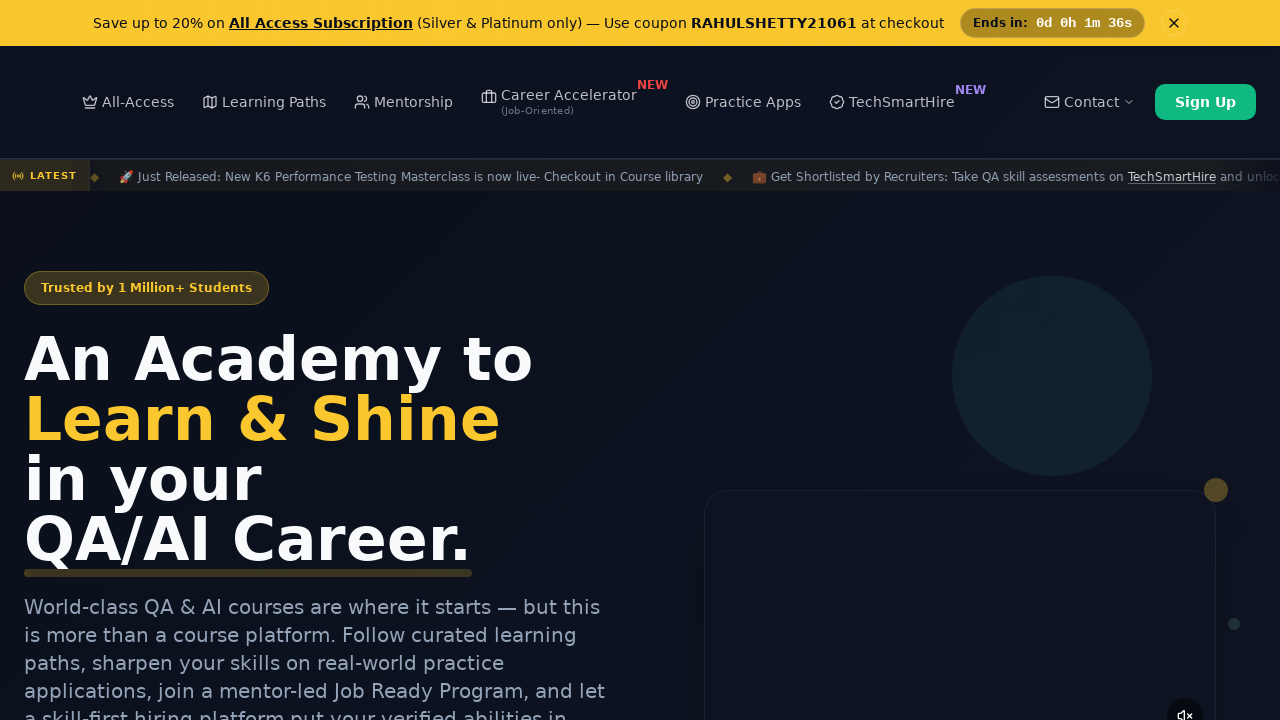

Page fully loaded (domcontentloaded state)
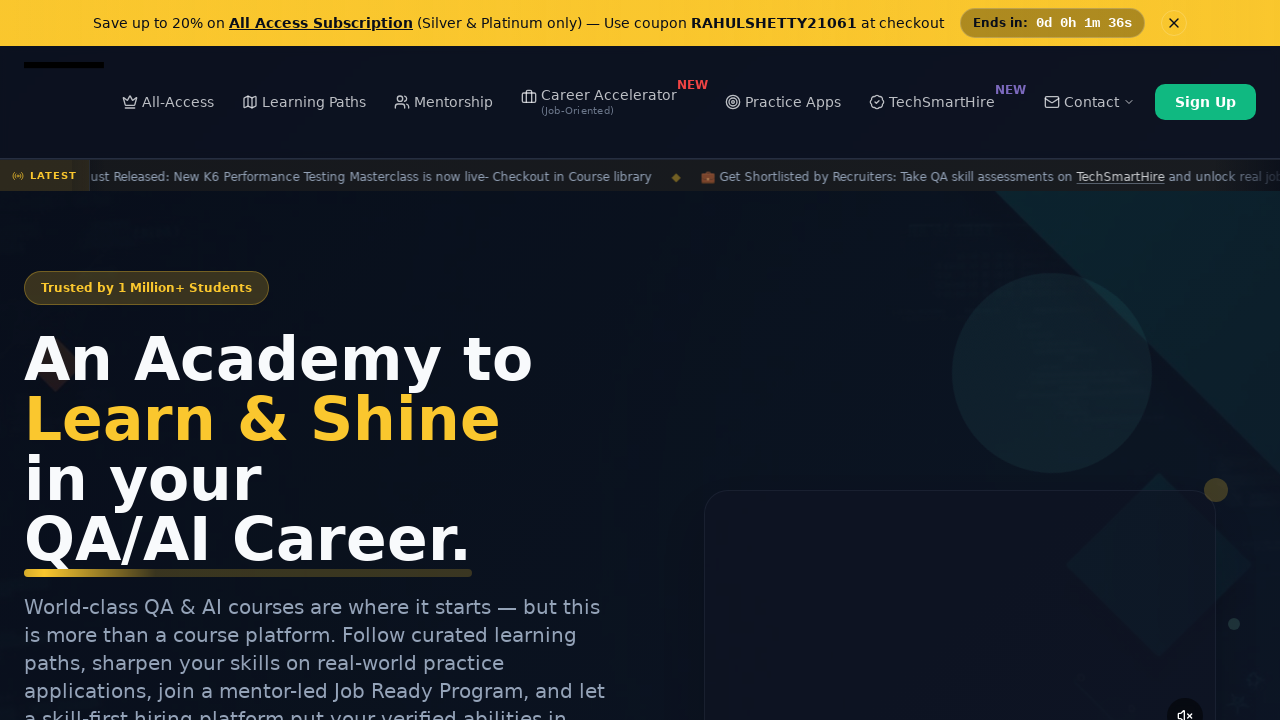

Retrieved page title
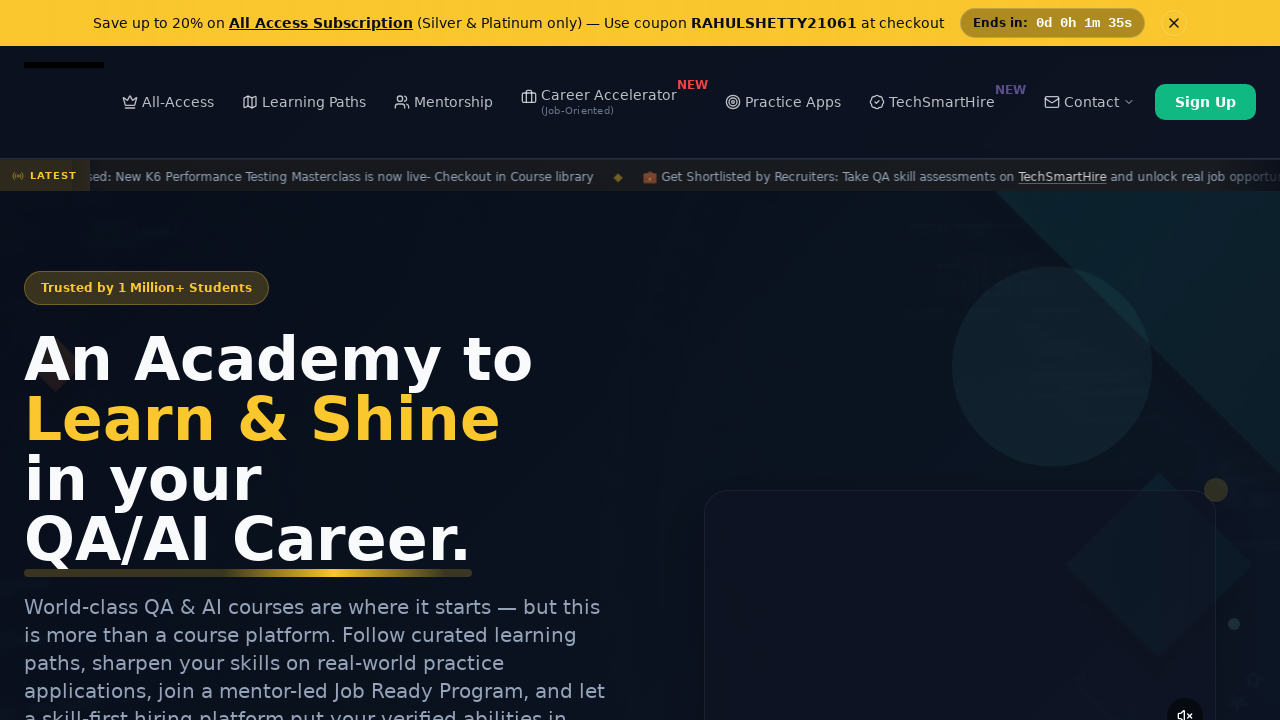

Verified page title is present and not empty
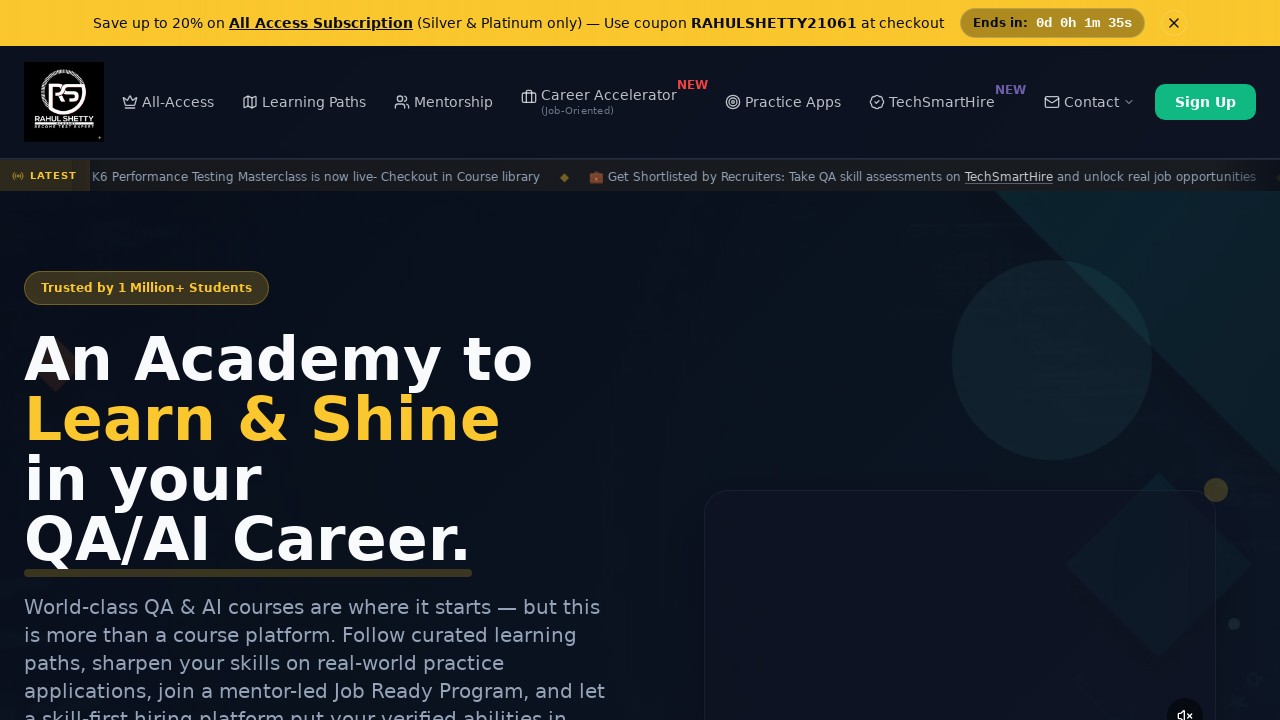

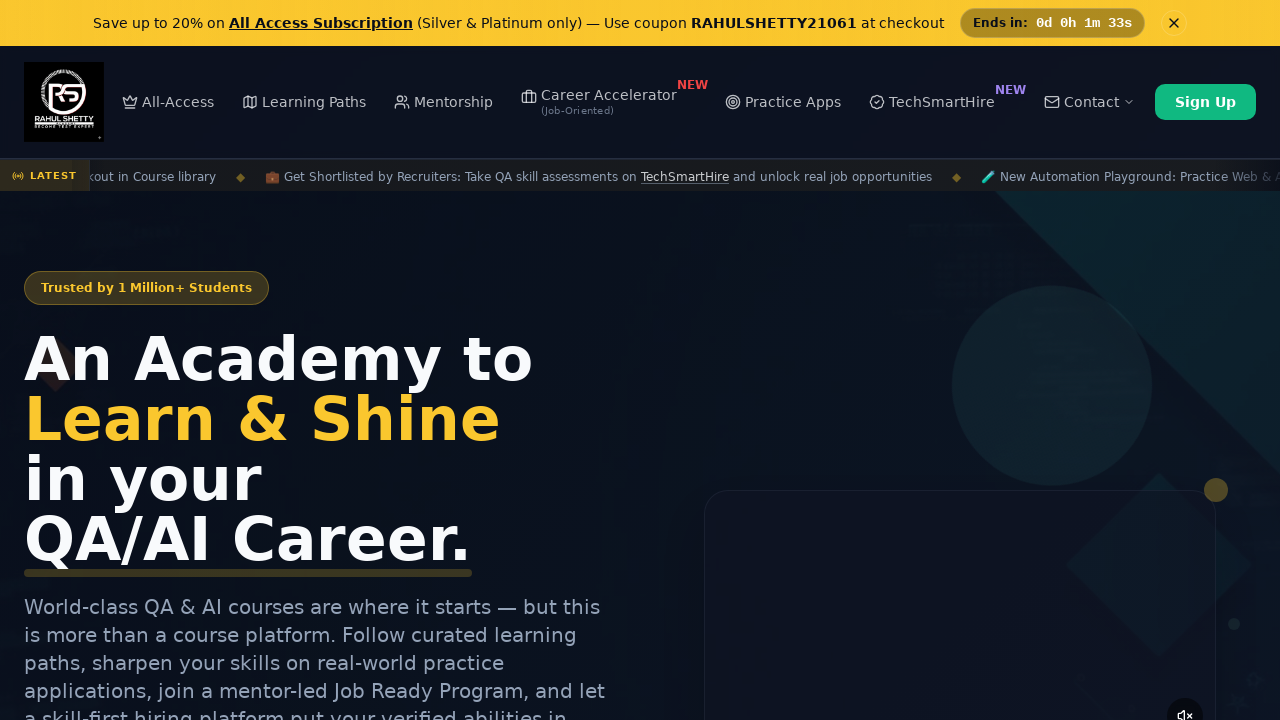